Tests that the OrangeHRM login page loads correctly by verifying the page title

Starting URL: https://opensource-demo.orangehrmlive.com/web/index.php/auth/login

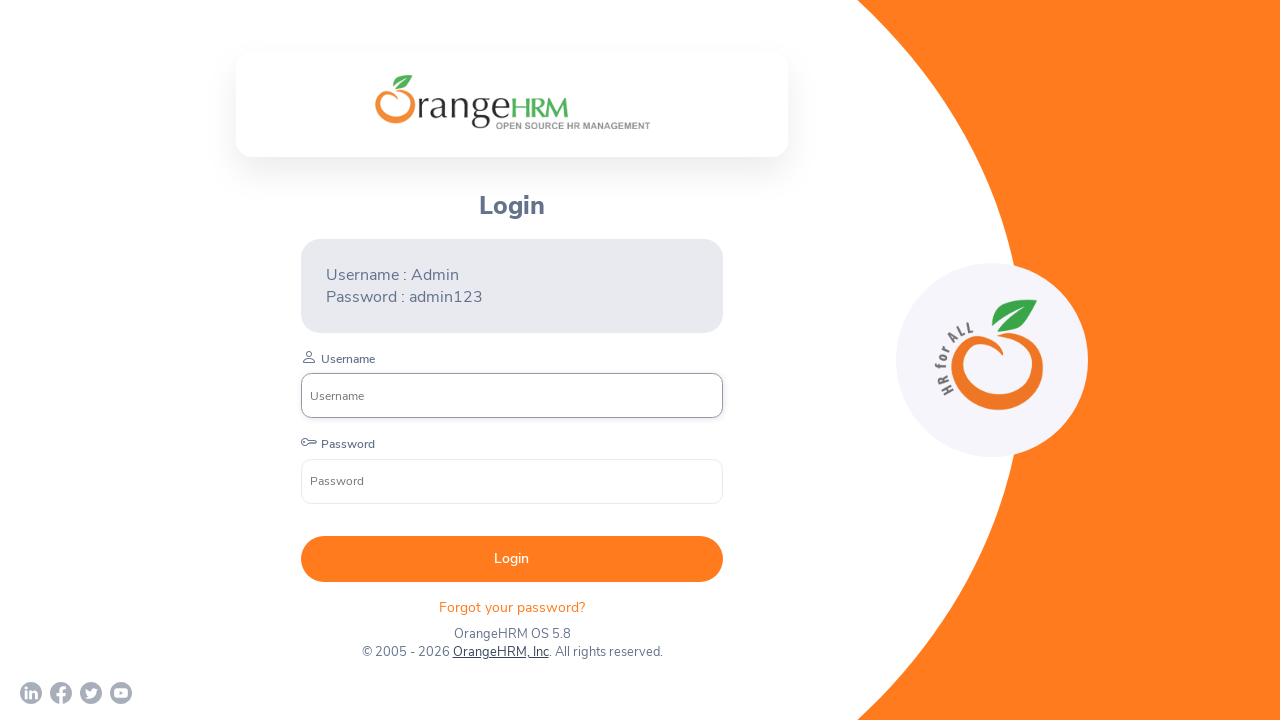

Waited for page DOM to be fully loaded
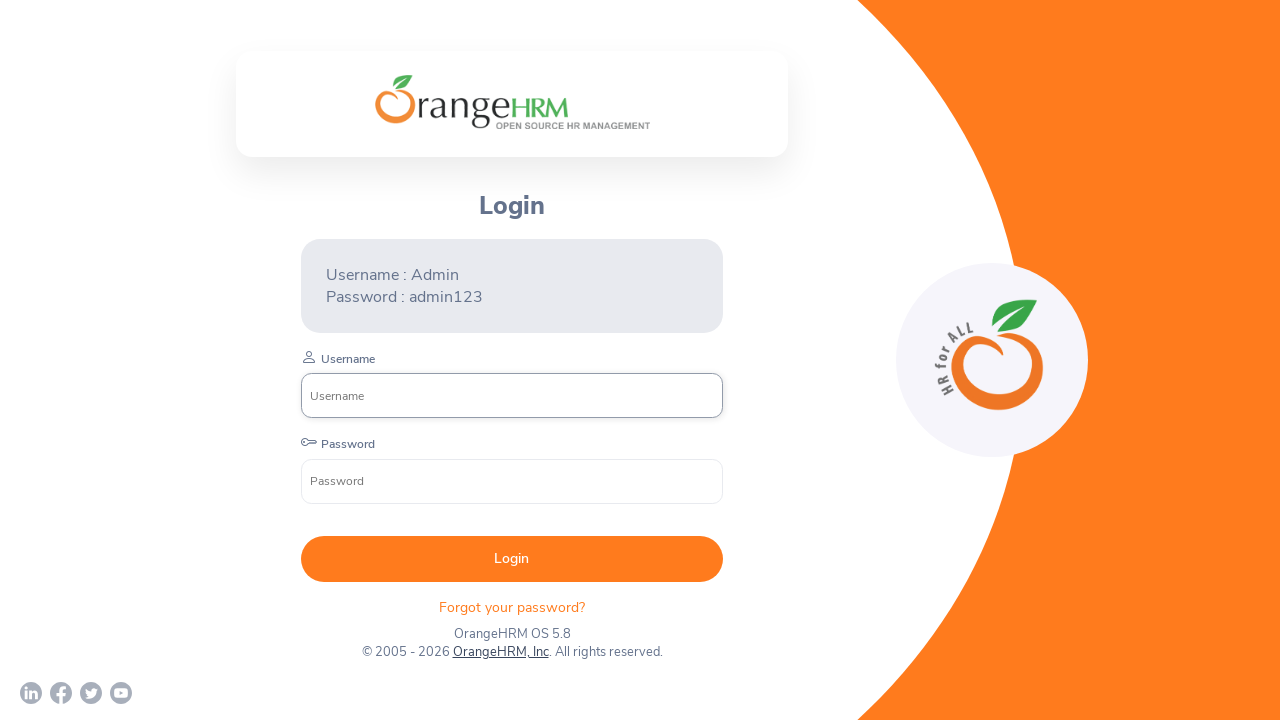

Retrieved page title: 'OrangeHRM'
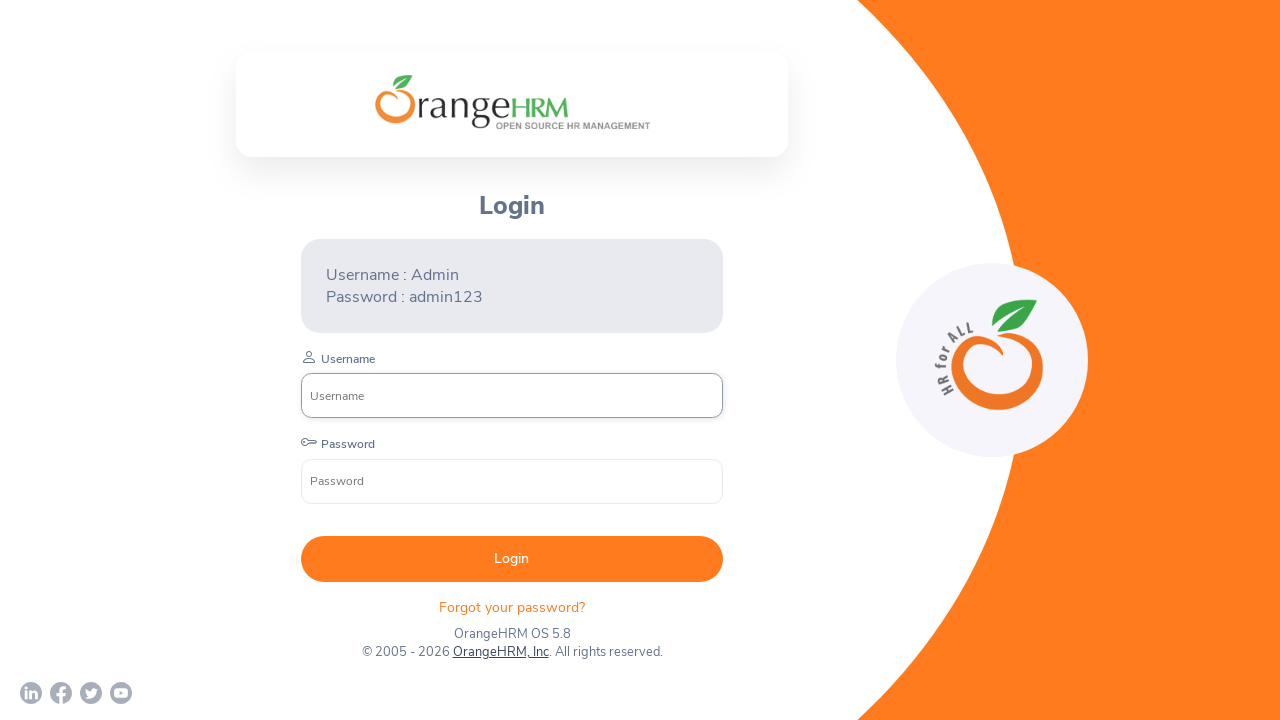

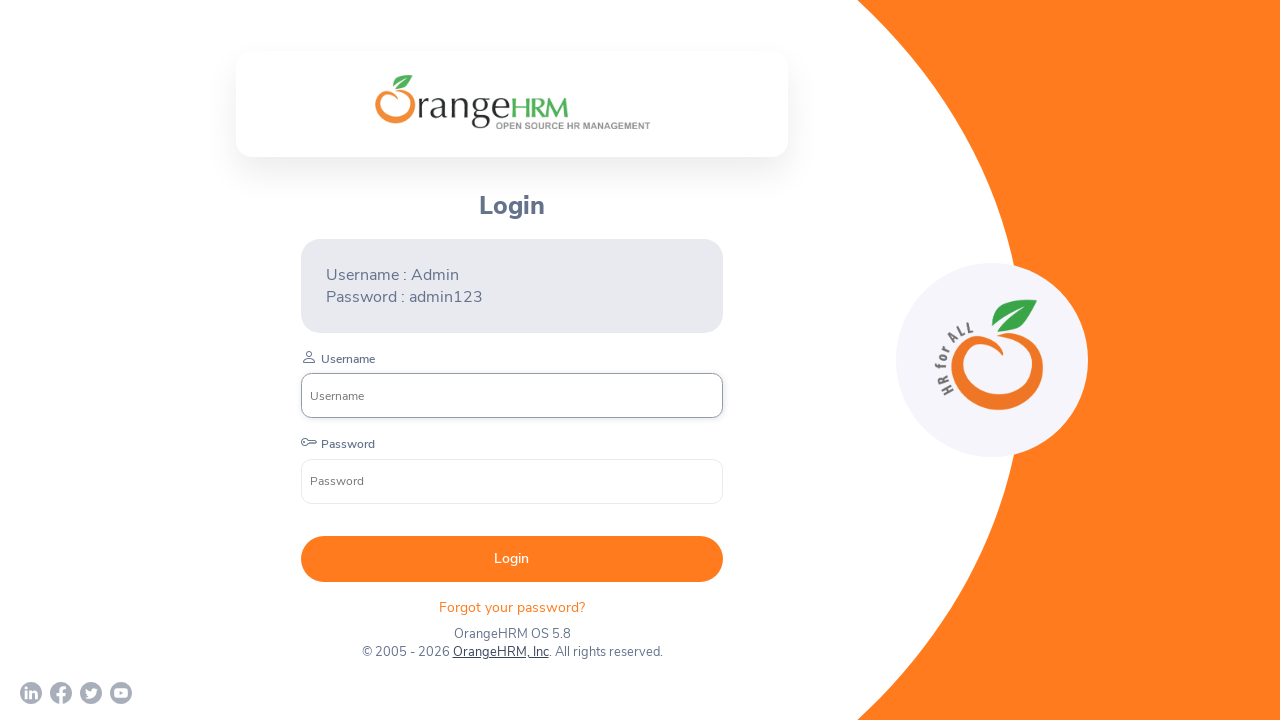